Tests login failure with blank username but valid password

Starting URL: https://the-internet.herokuapp.com/login

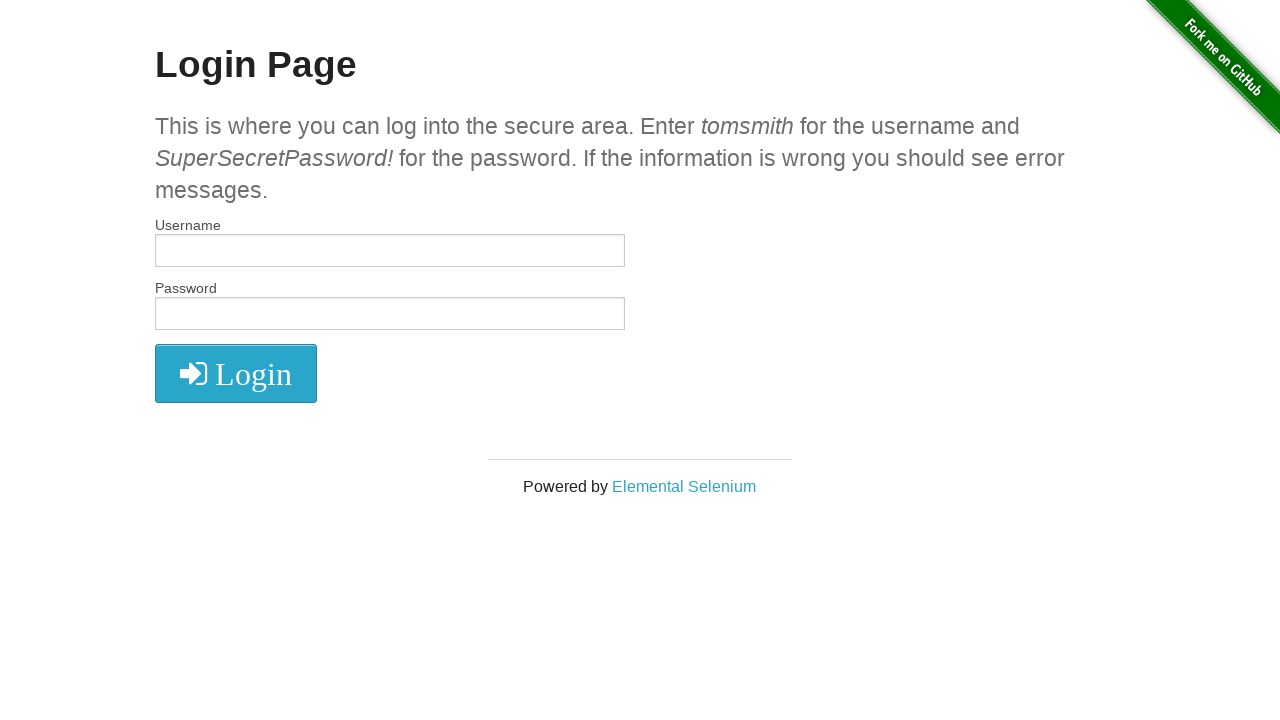

Clicked password field at (390, 314) on #password
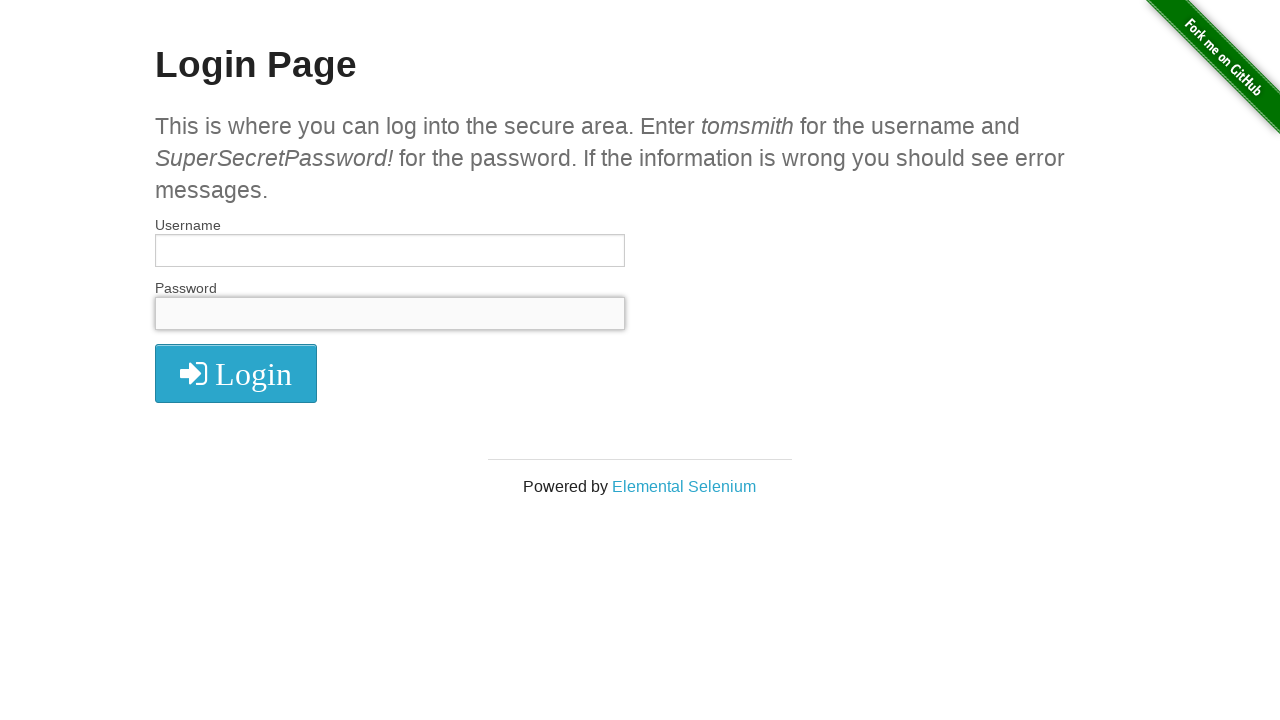

Filled password field with 'SuperSecretPassword!' on #password
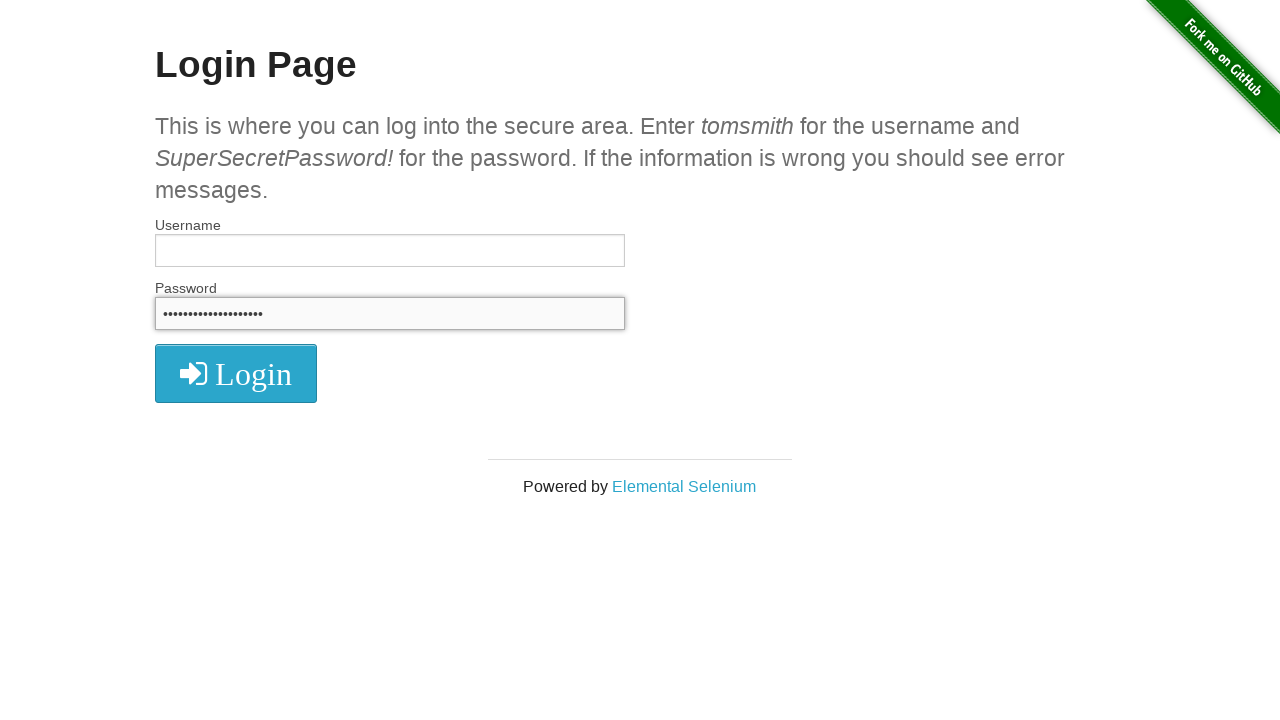

Clicked login button without entering username at (236, 373) on button[type='submit']
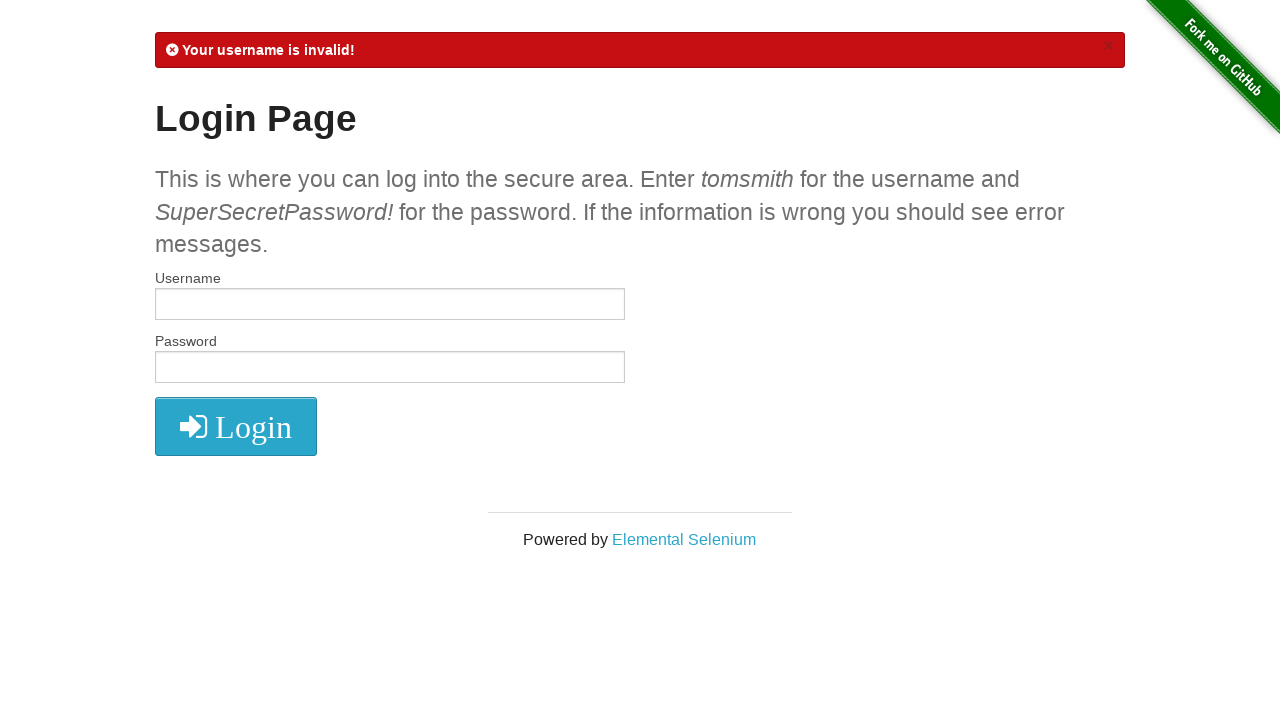

Flash message appeared indicating login failure with blank username
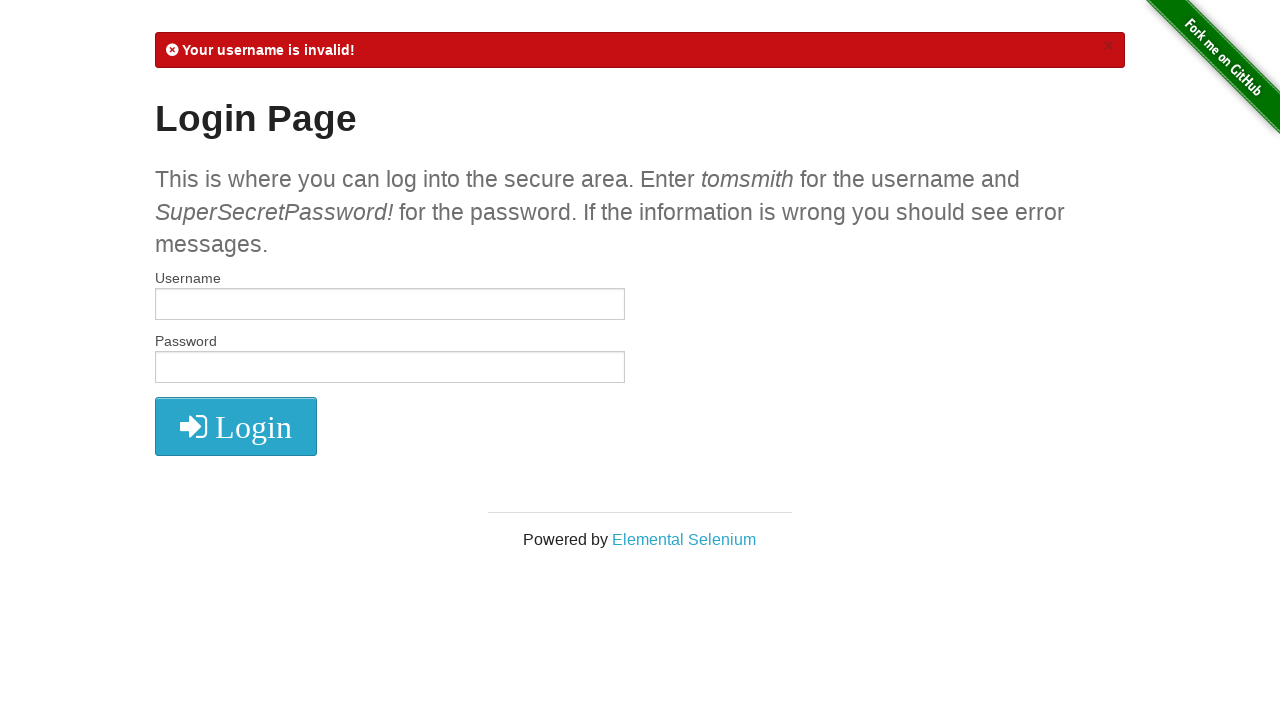

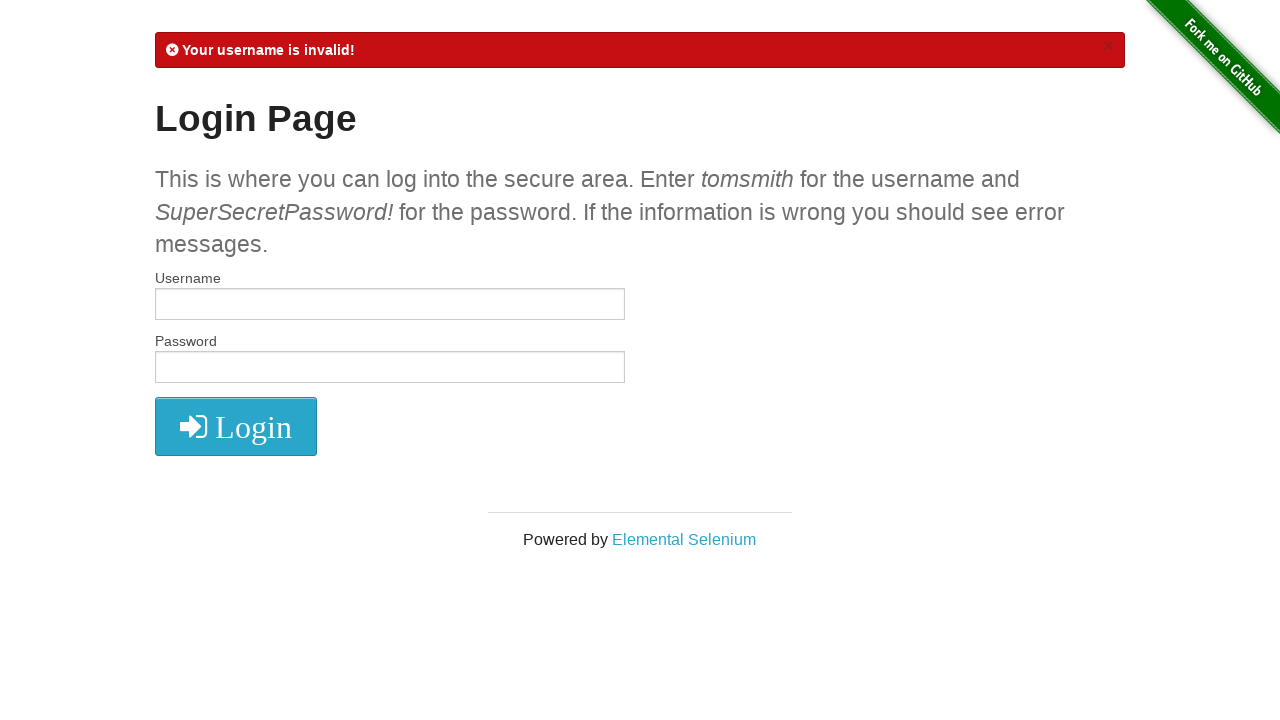